Tests select dropdown functionality by selecting the "enabled" option from a dropdown menu.

Starting URL: https://www.qa-practice.com/elements/button/disabled

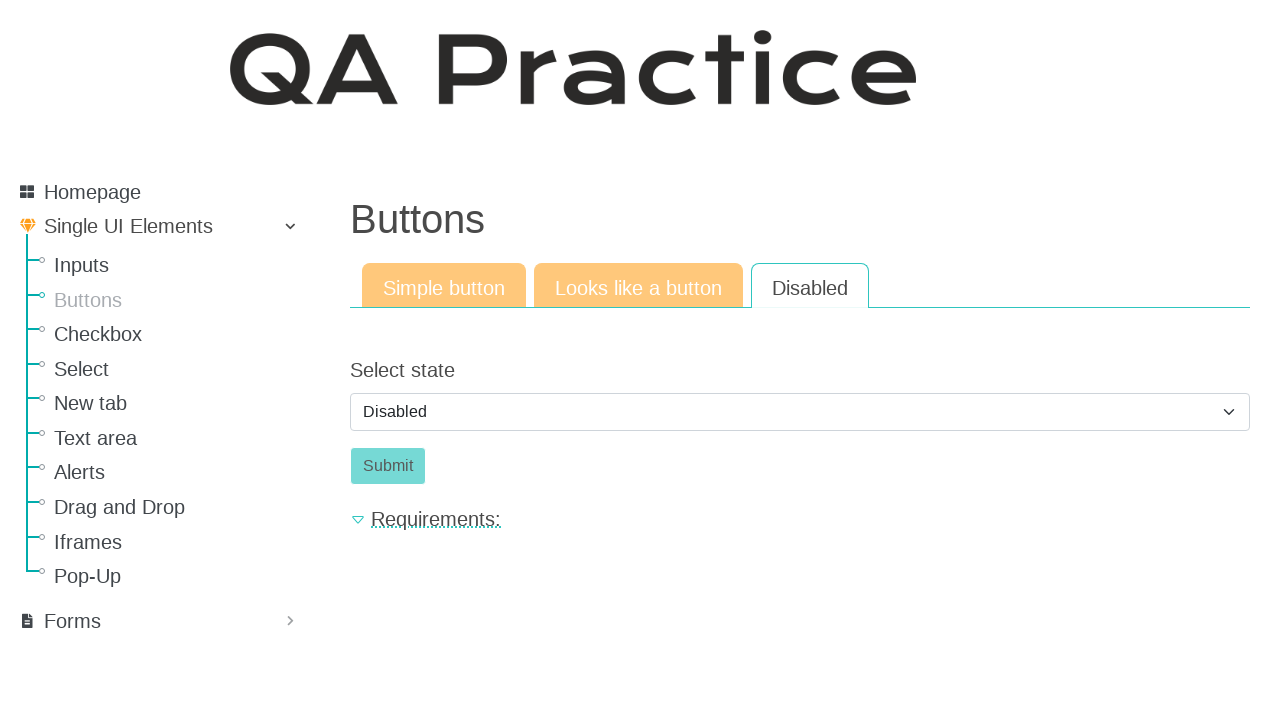

Selected 'enabled' option from dropdown menu on #id_select_state
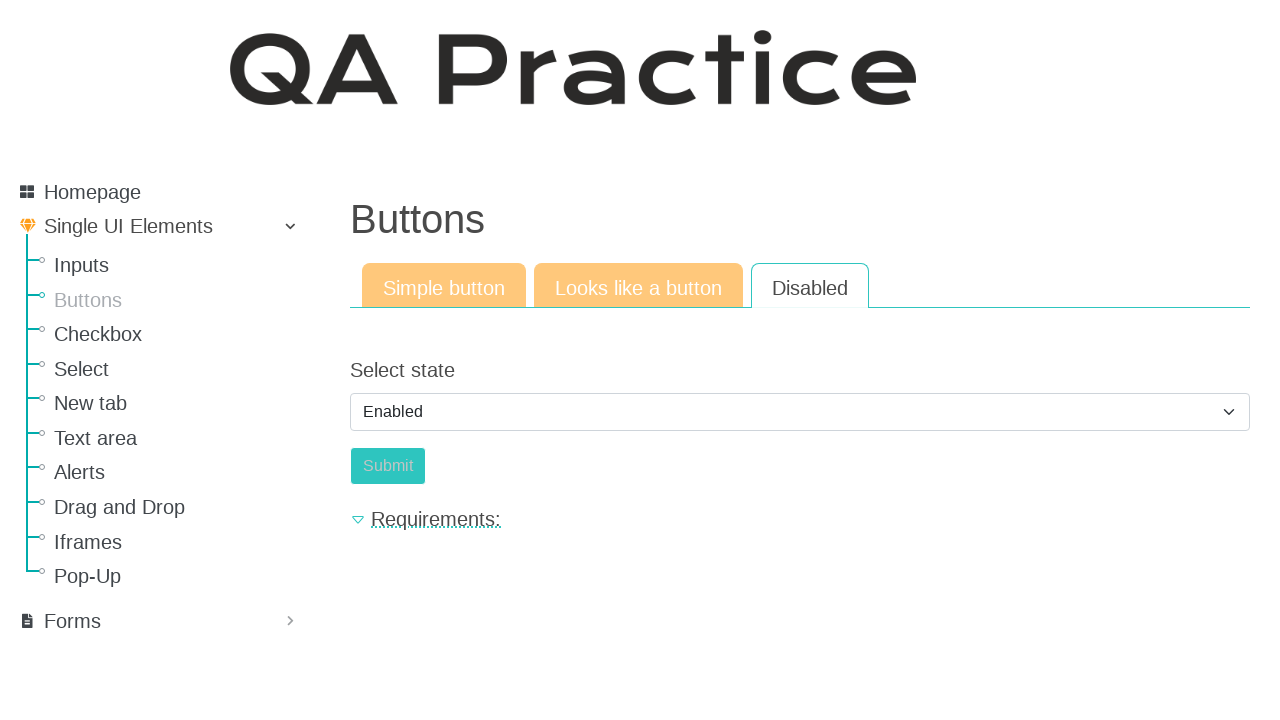

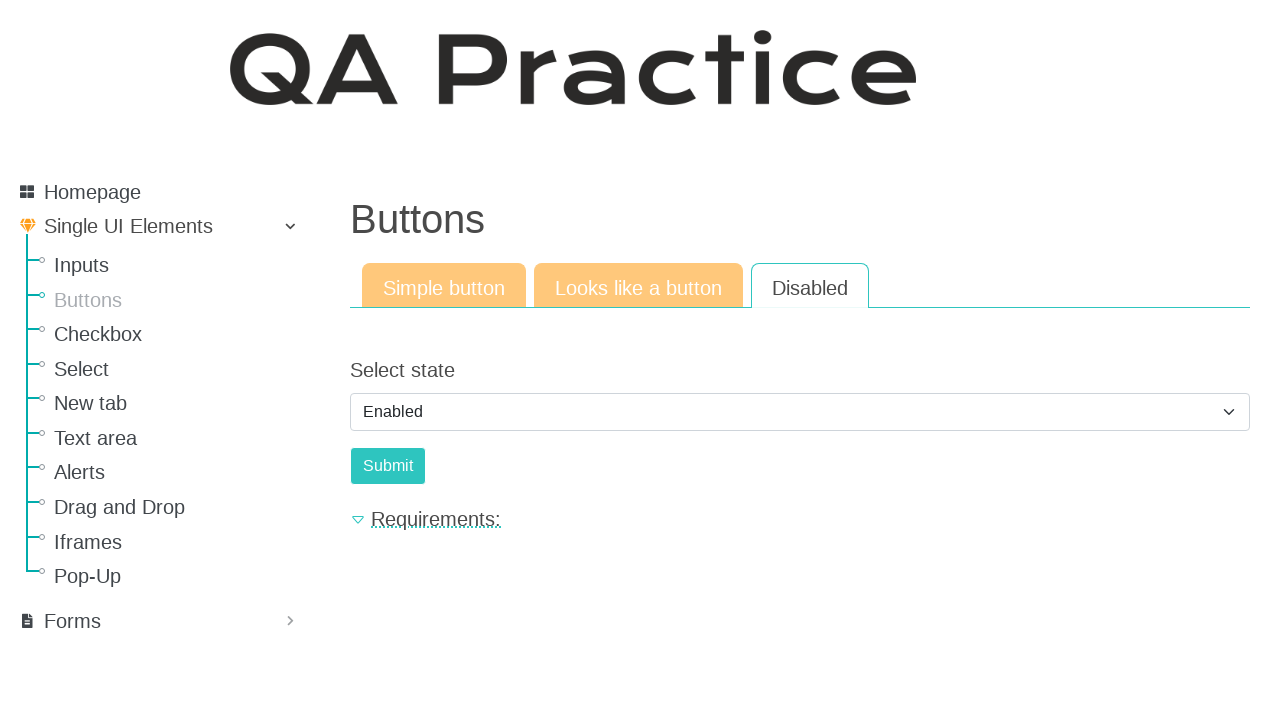